Tests checkbox functionality by clicking a checkbox to check it, verifying the checked state, then unchecking it and verifying the unchecked state

Starting URL: https://rahulshettyacademy.com/AutomationPractice/

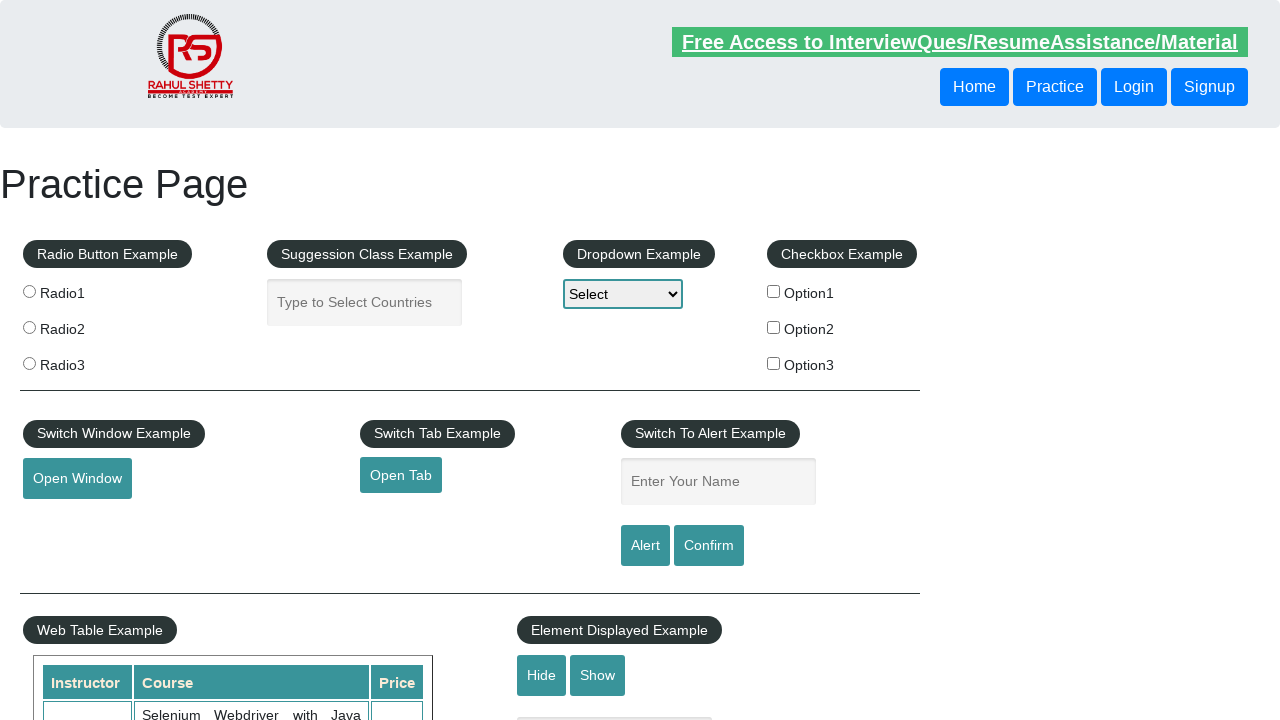

Verified checkbox #checkBoxOption1 is initially unchecked
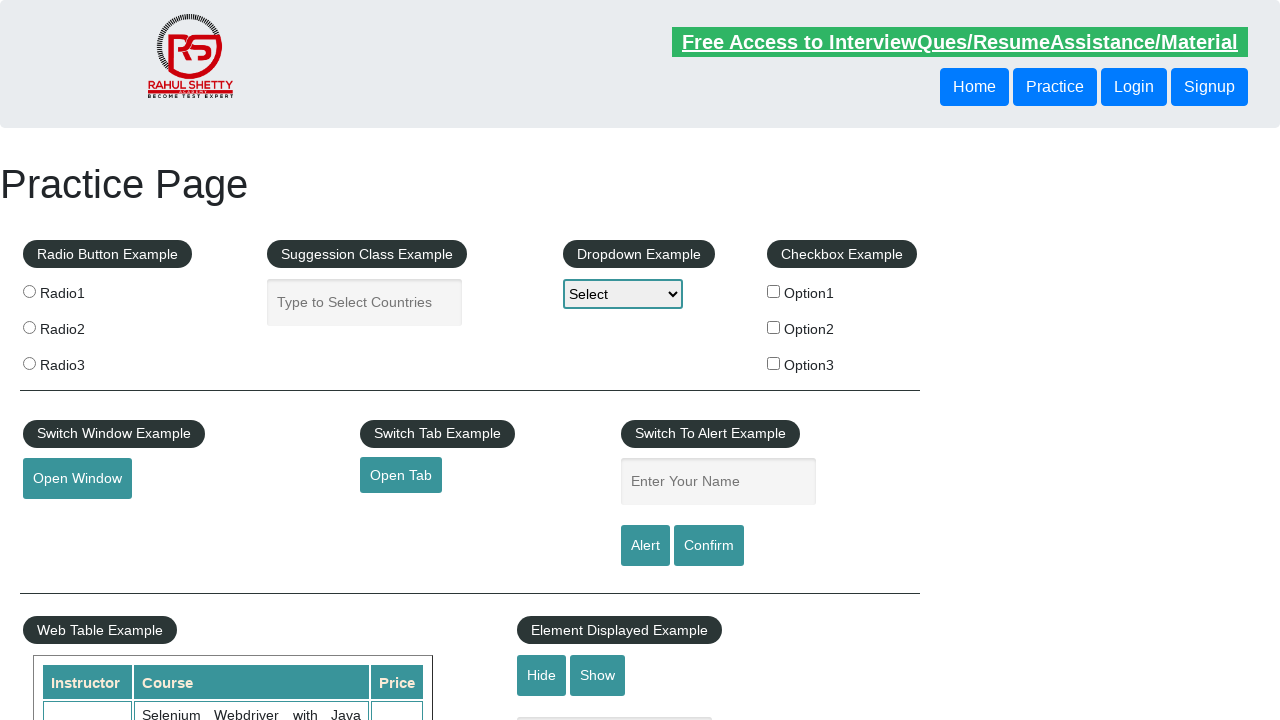

Clicked checkbox #checkBoxOption1 to check it at (774, 291) on #checkBoxOption1
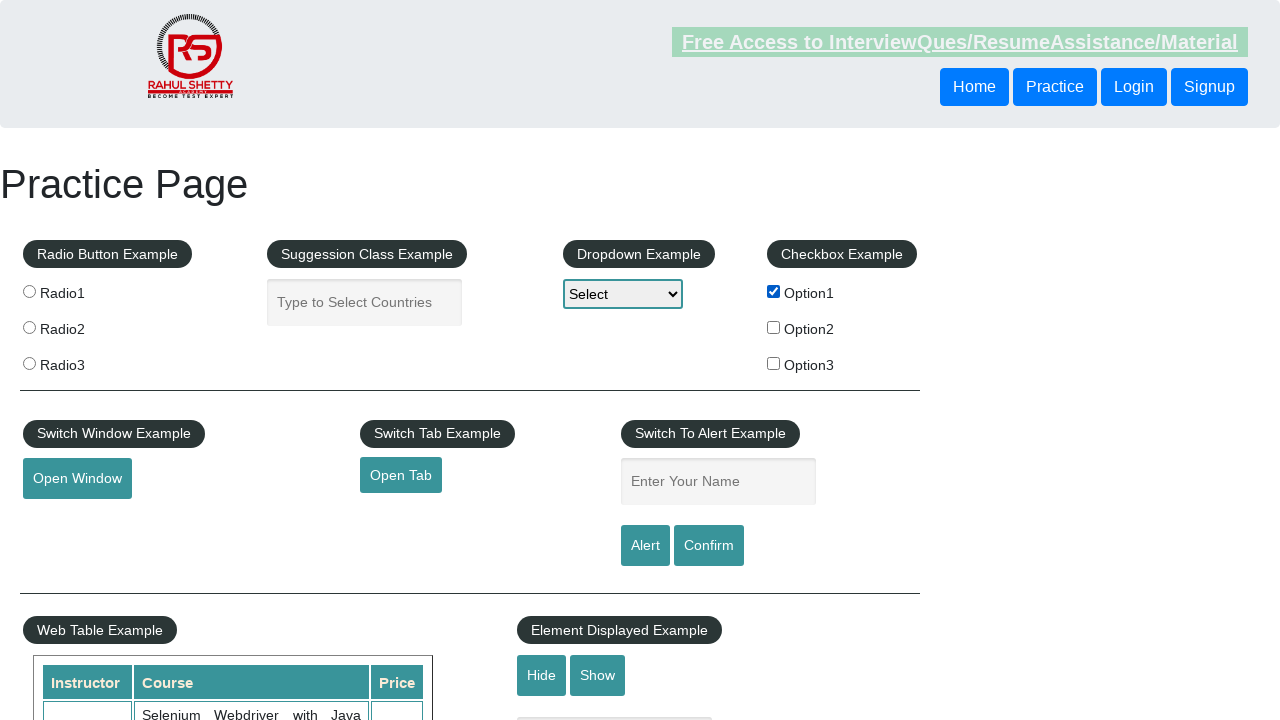

Verified checkbox #checkBoxOption1 is now checked
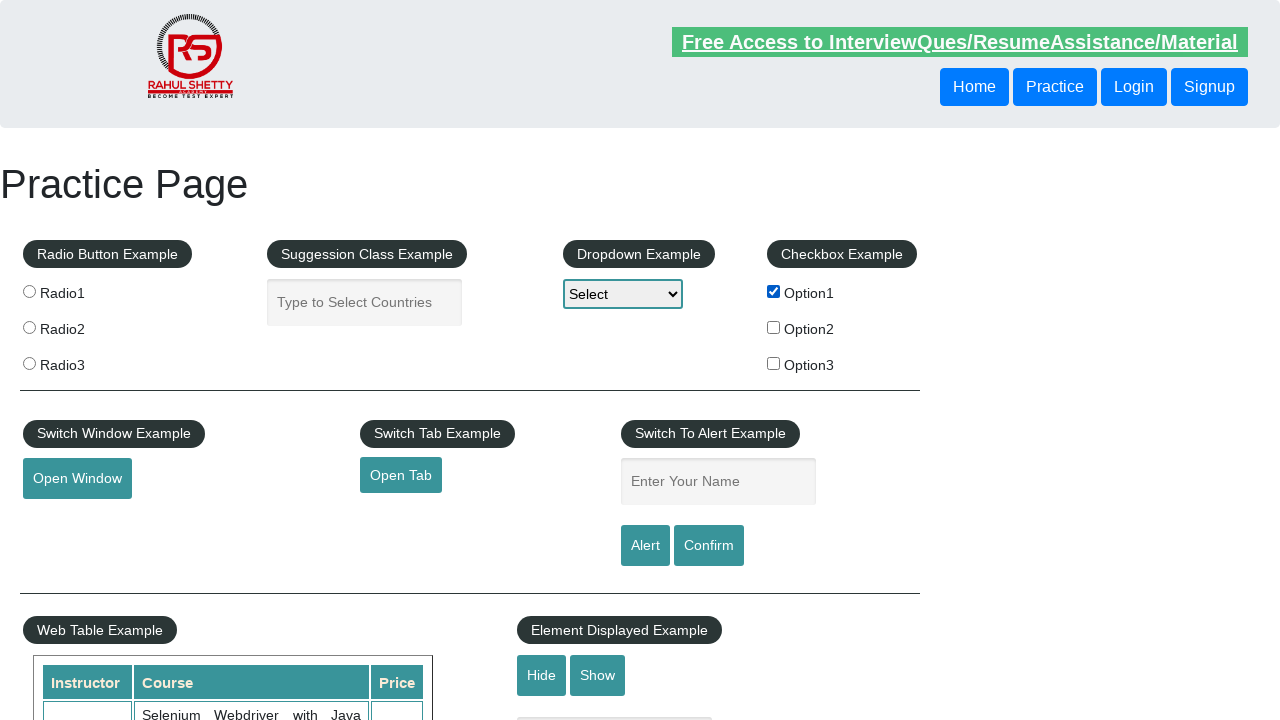

Clicked checkbox #checkBoxOption1 to uncheck it at (774, 291) on #checkBoxOption1
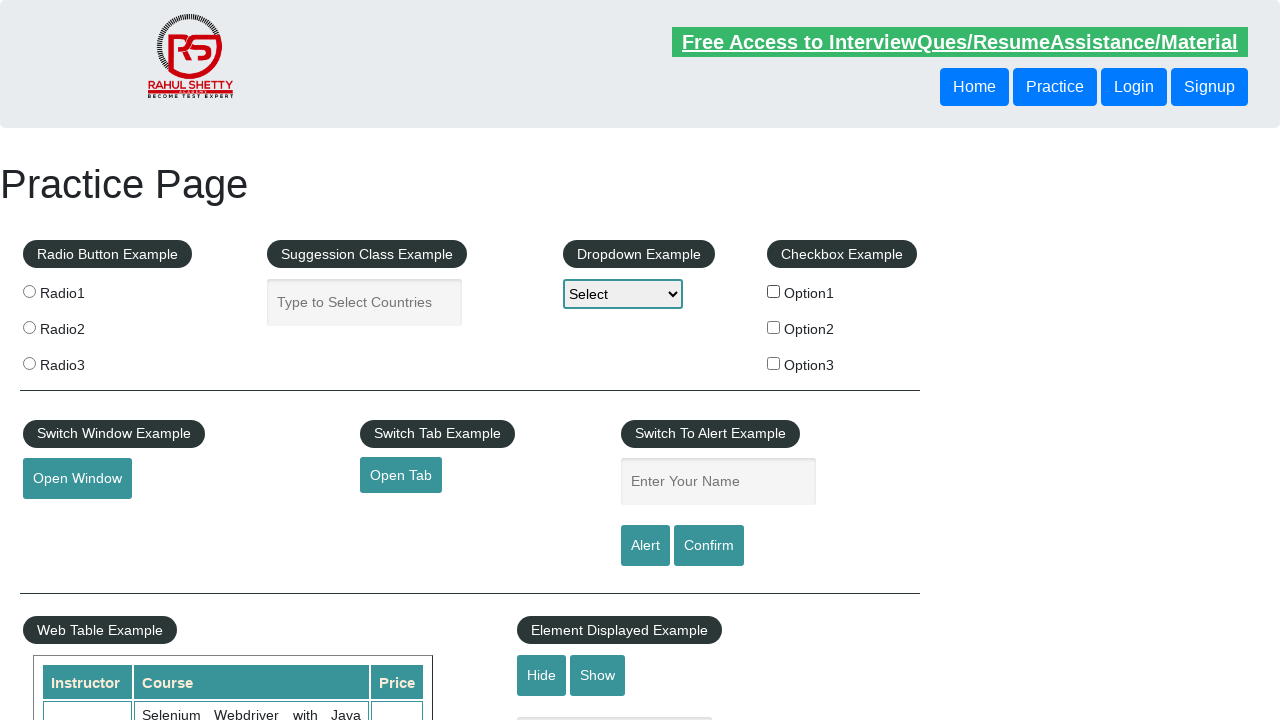

Verified checkbox #checkBoxOption1 is unchecked again
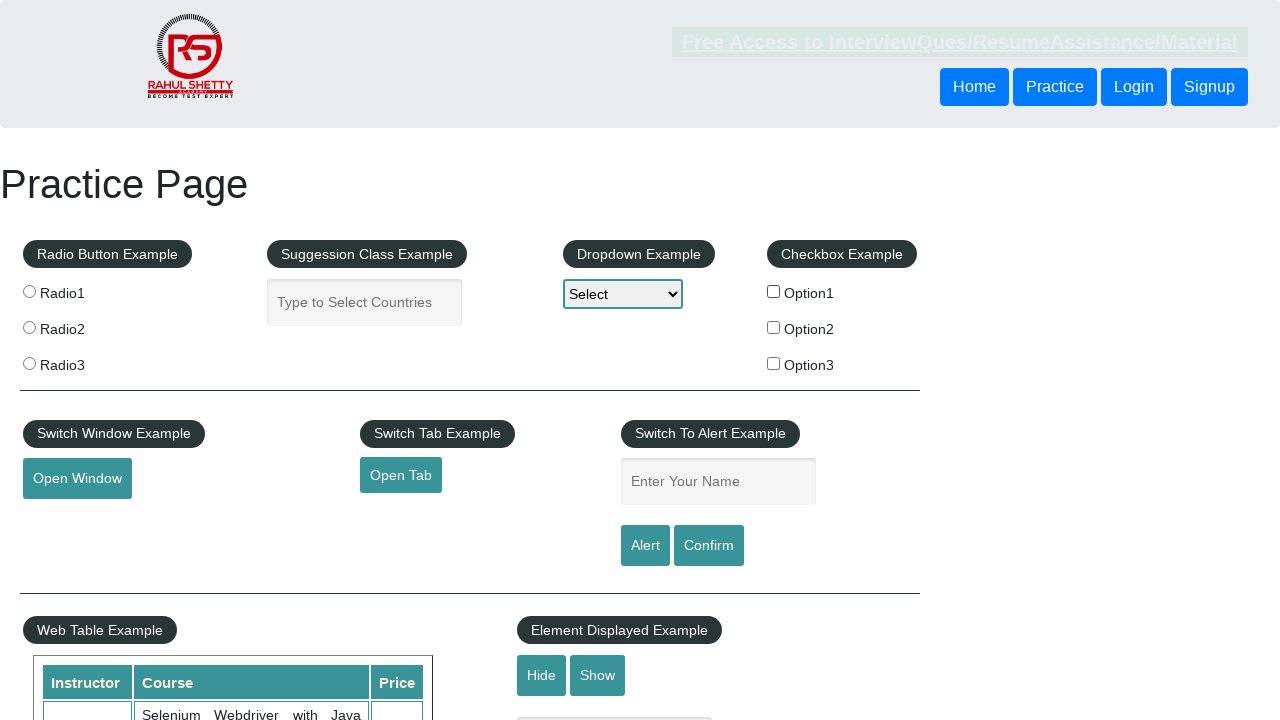

Counted checkboxes on the page: 3 total
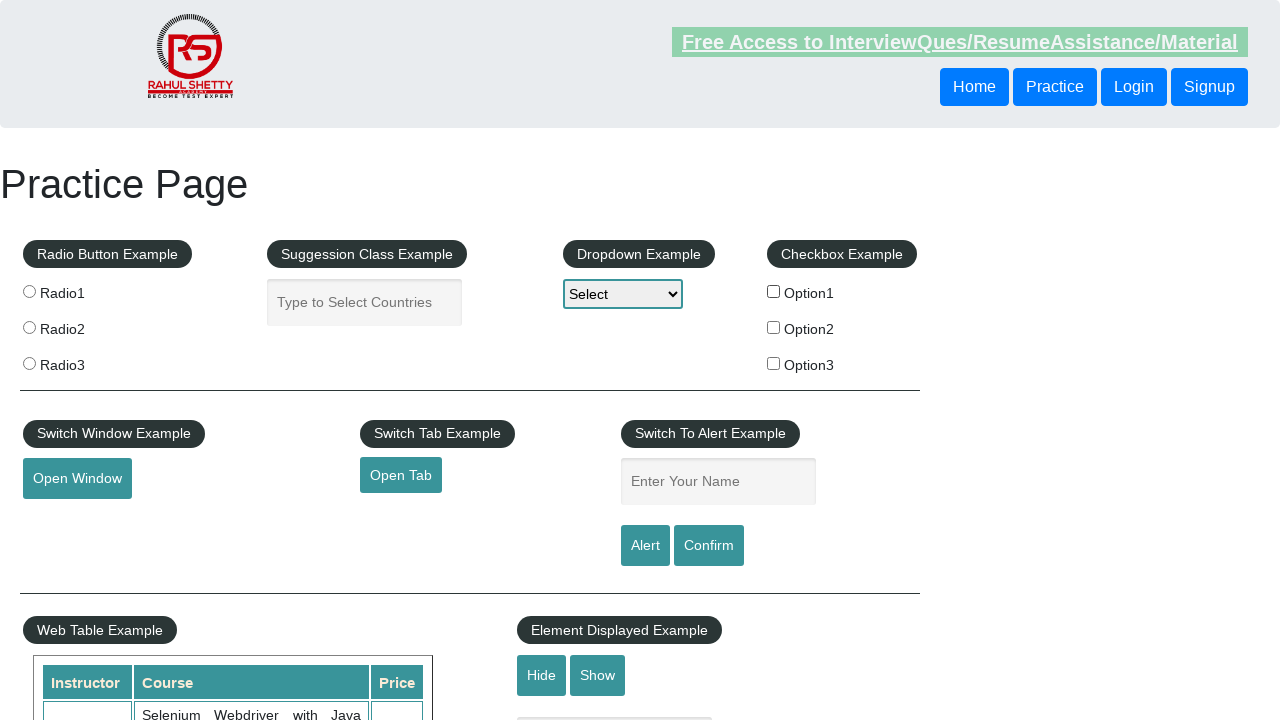

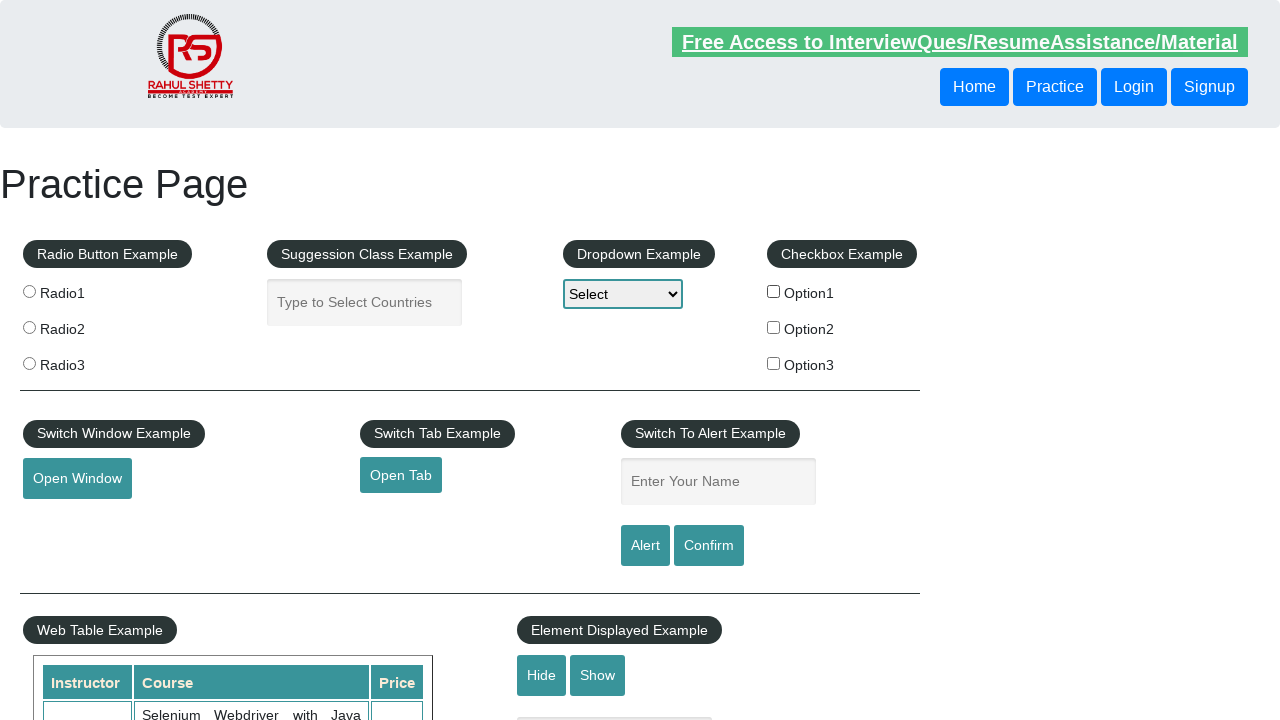